Tests a wait functionality by waiting for text to appear and a button to become clickable, then verifies the success message

Starting URL: http://suninjuly.github.io/wait2.html

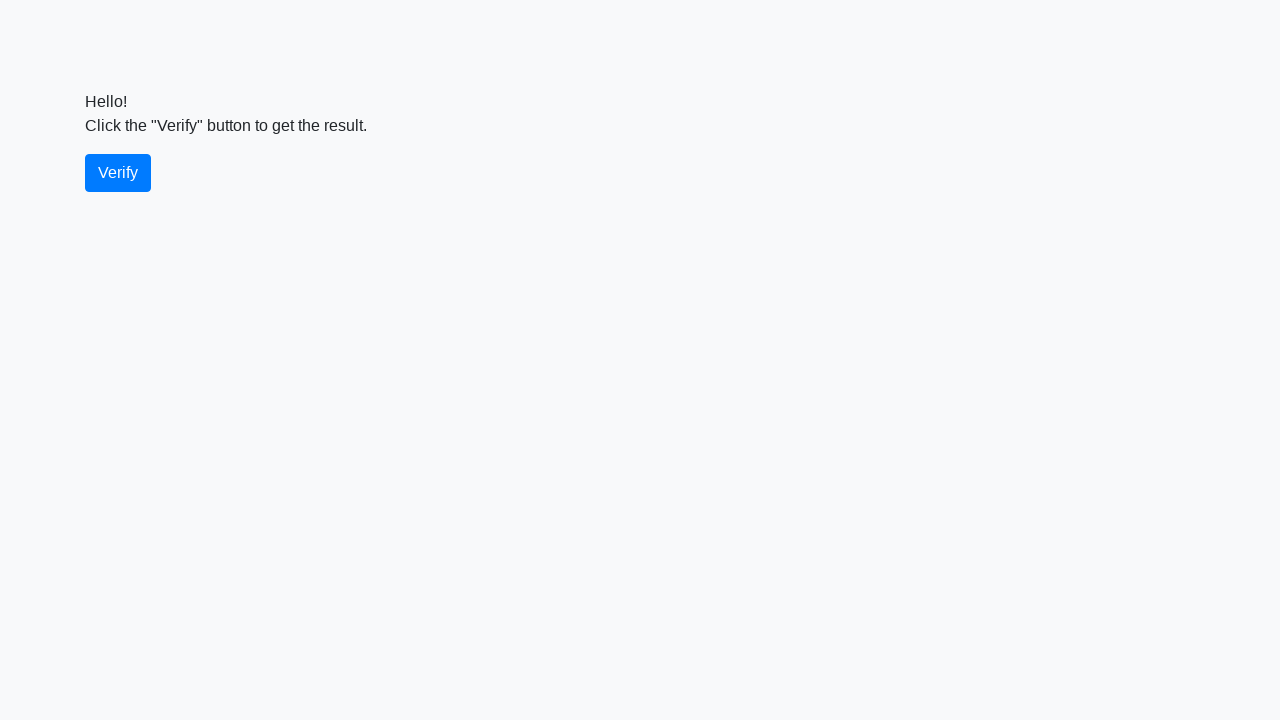

Waited for 'Hello!' text to appear in container
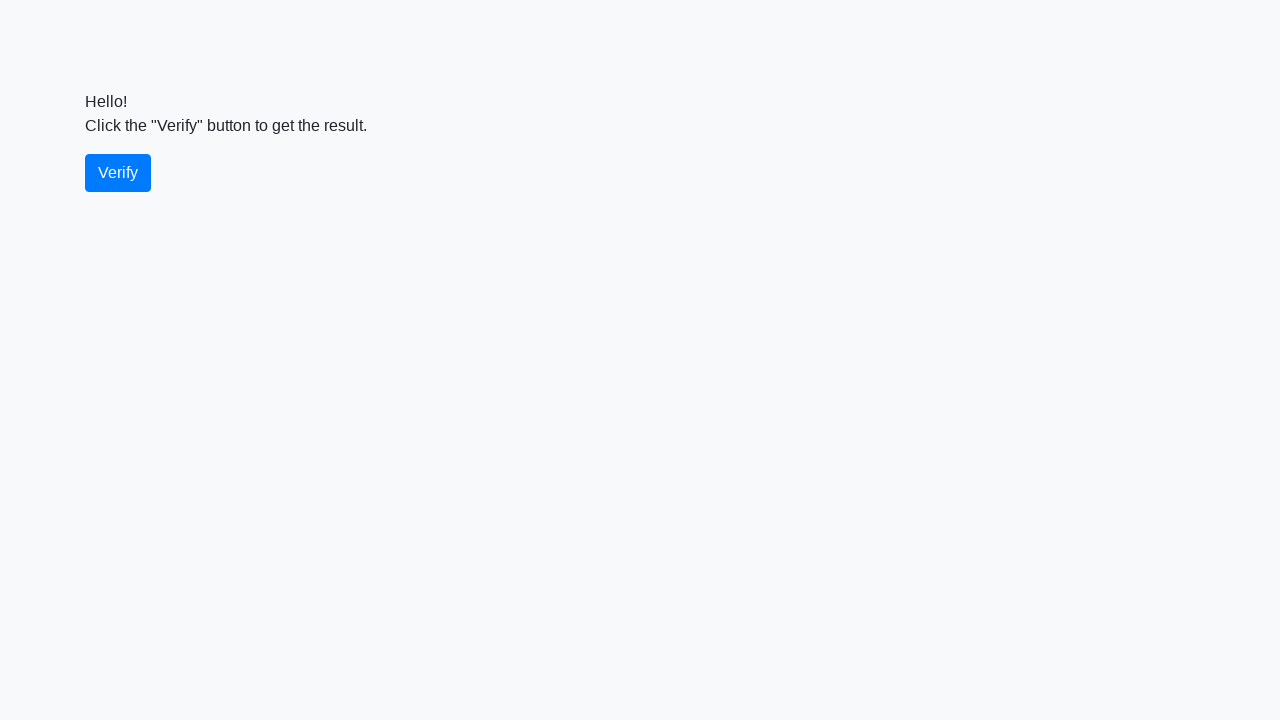

Waited for verify button to become clickable
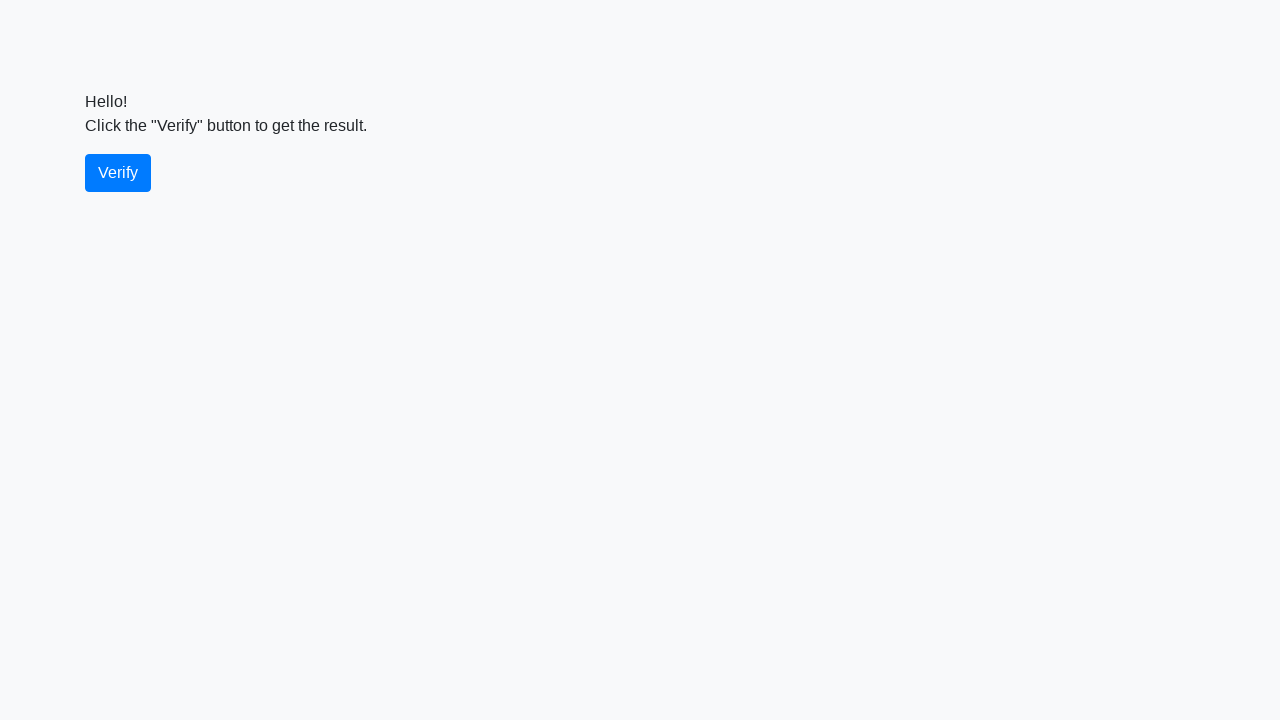

Clicked the verify button at (118, 173) on #verify
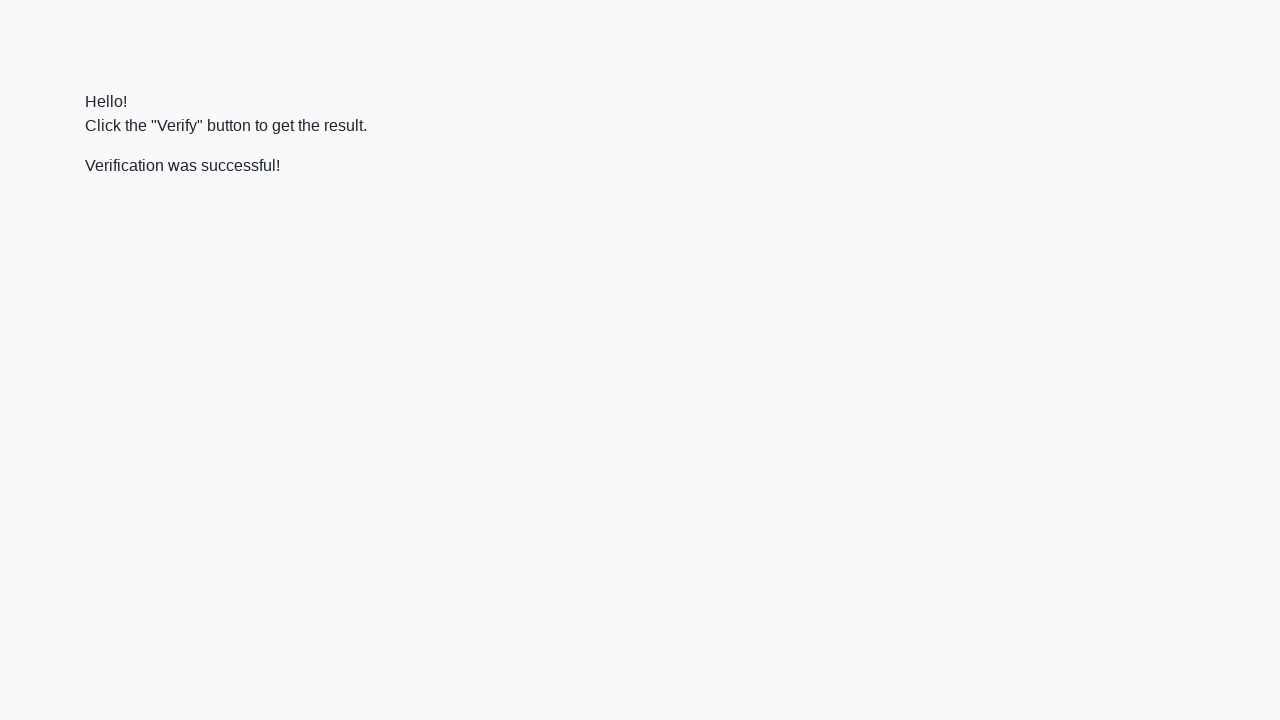

Verified success message appeared
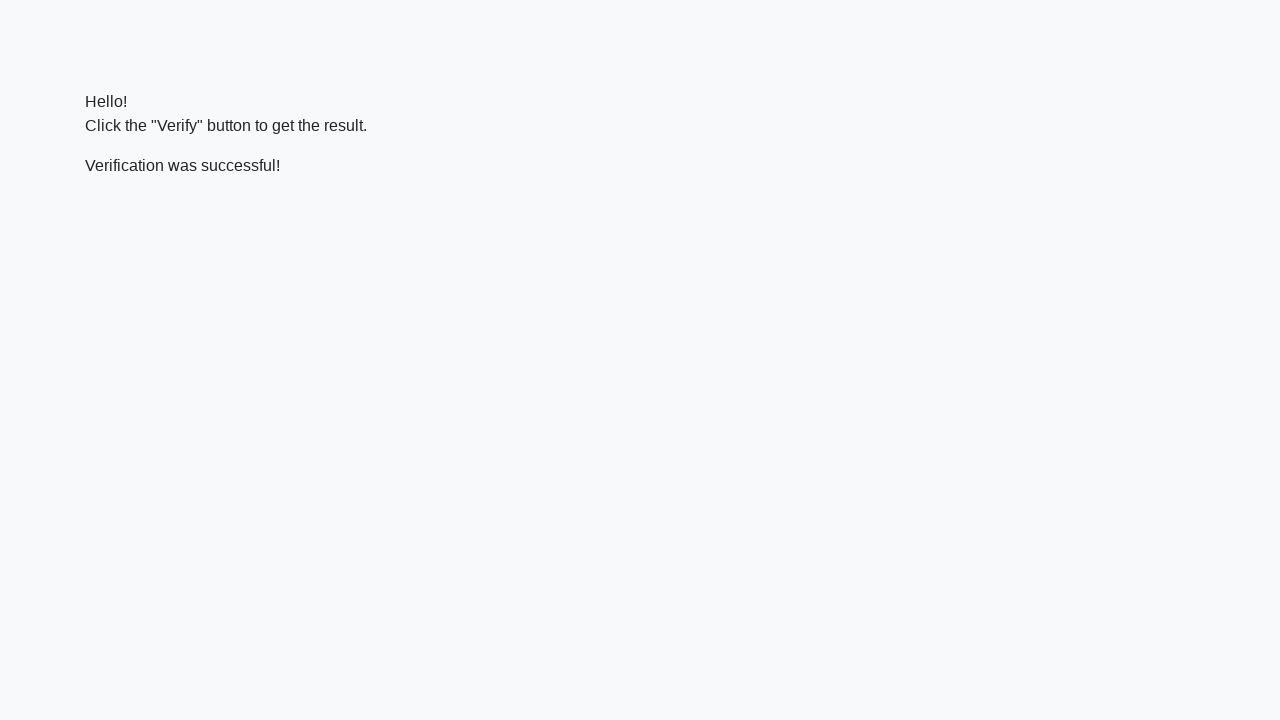

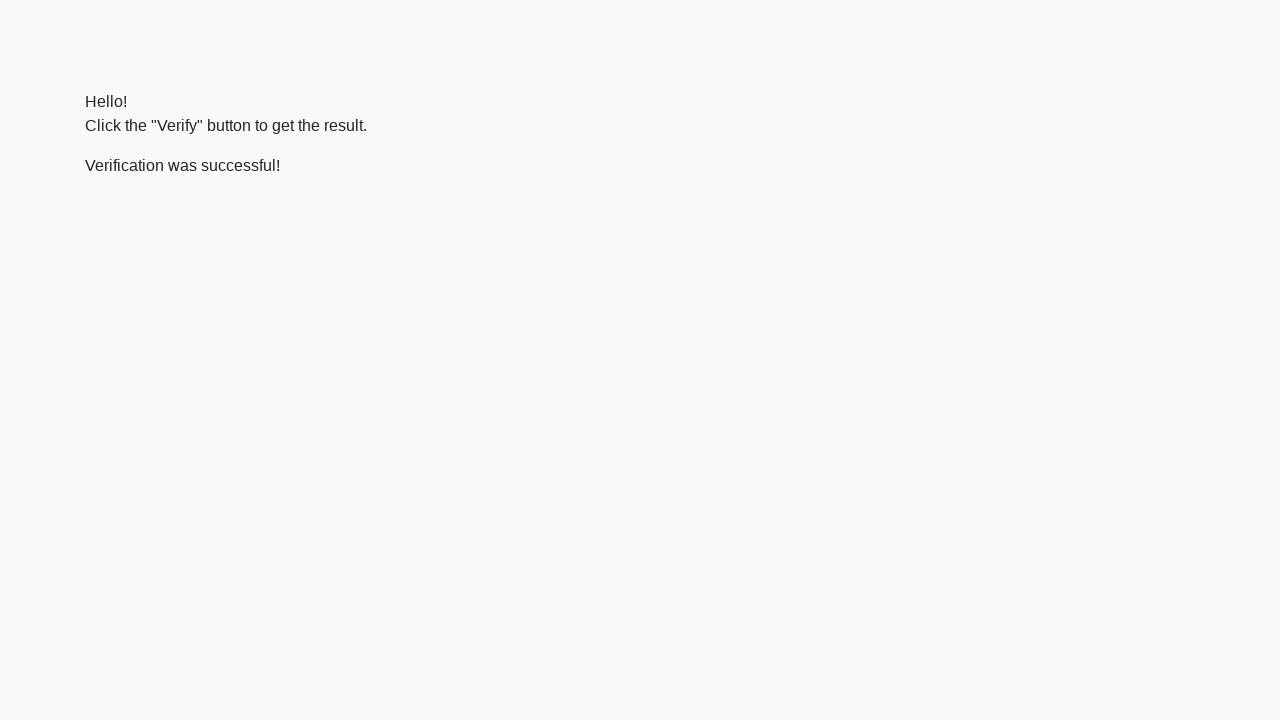